Tests un-marking completed todo items by unchecking their checkboxes

Starting URL: https://demo.playwright.dev/todomvc

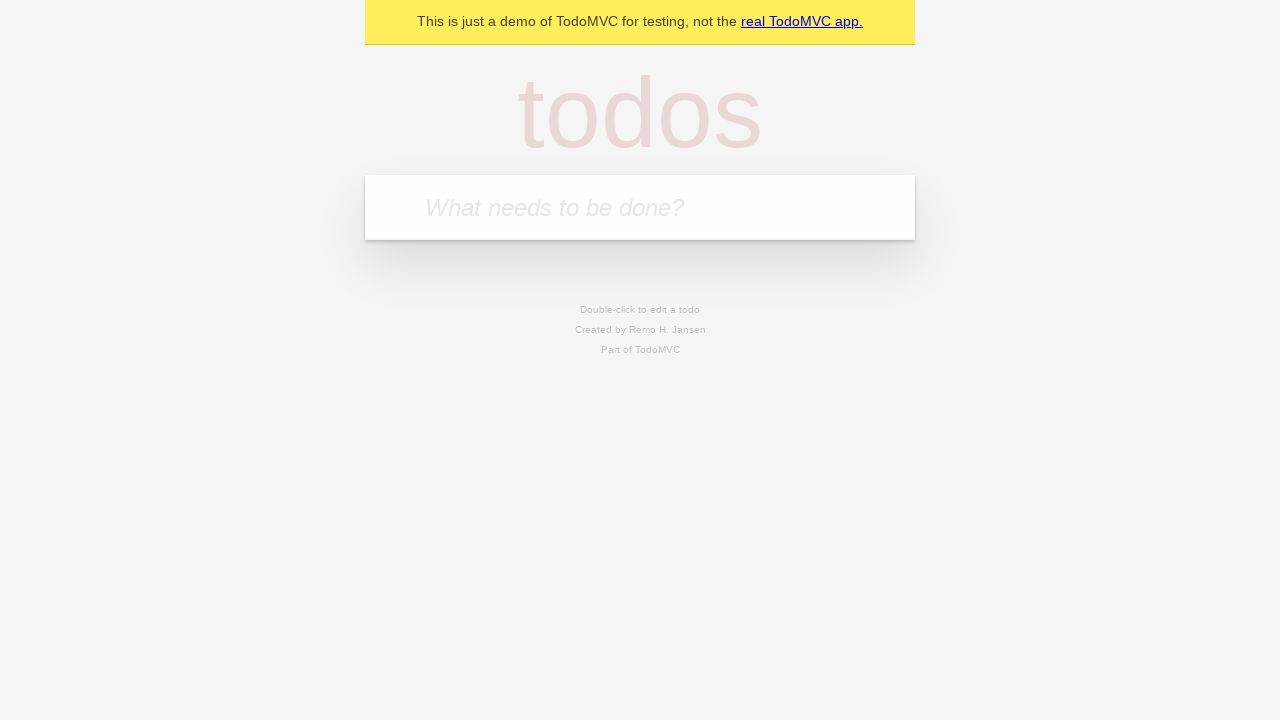

Filled todo input with 'buy some cheese' on internal:attr=[placeholder="What needs to be done?"i]
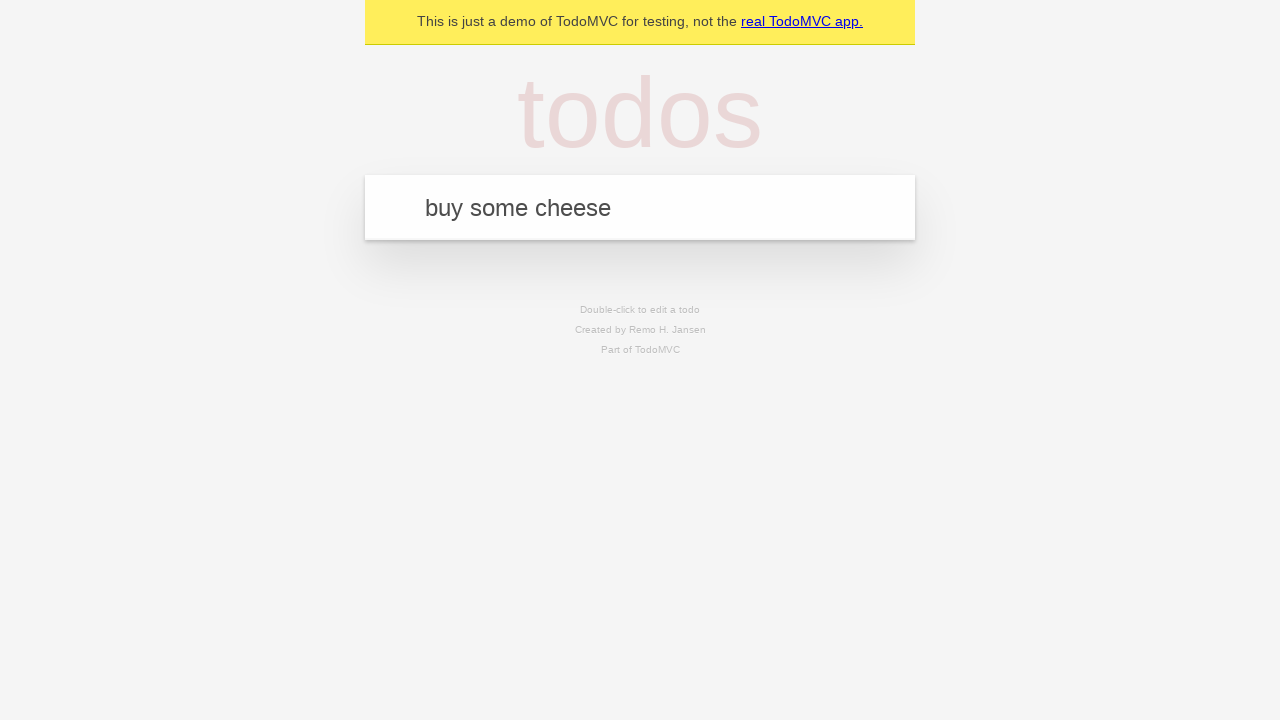

Pressed Enter to create first todo item on internal:attr=[placeholder="What needs to be done?"i]
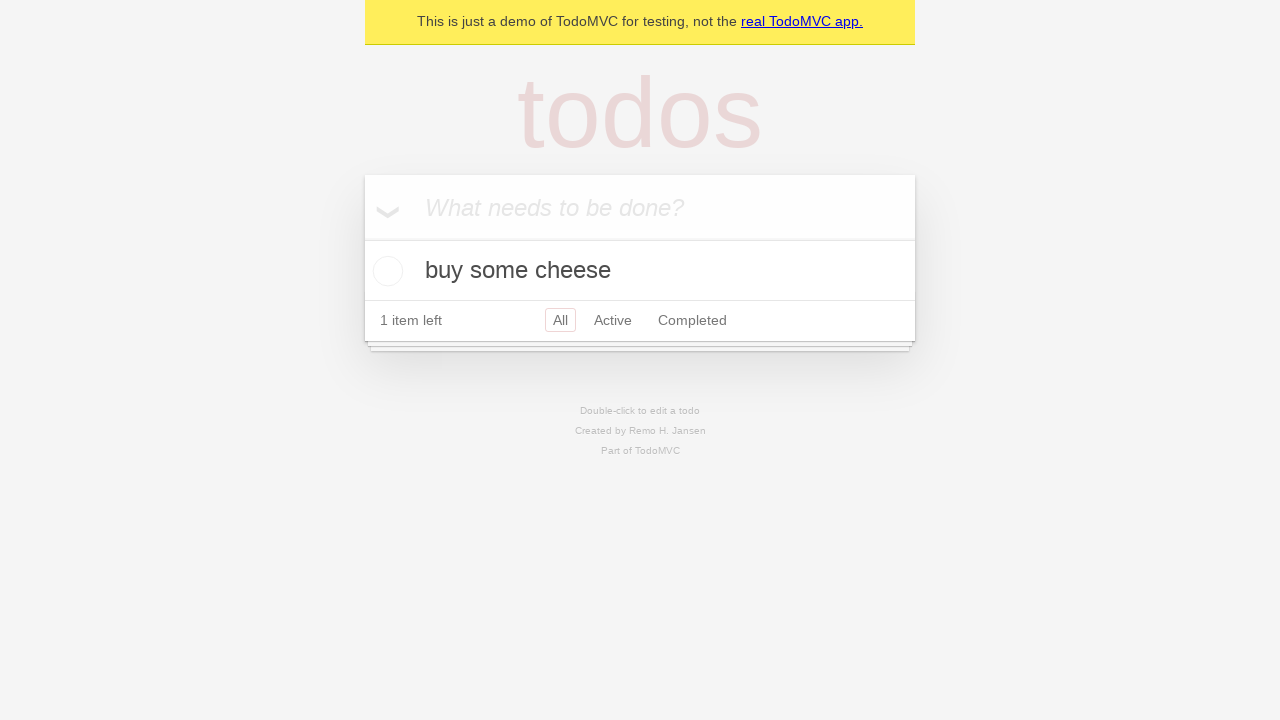

Filled todo input with 'feed the cat' on internal:attr=[placeholder="What needs to be done?"i]
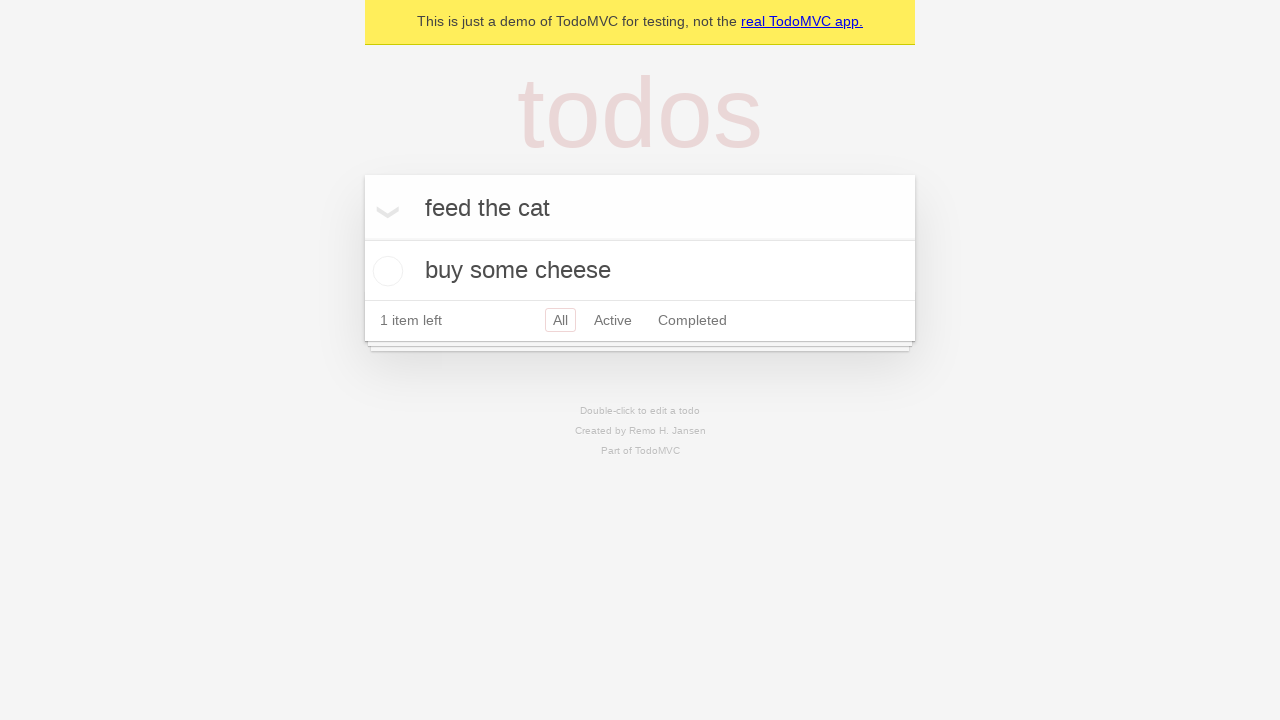

Pressed Enter to create second todo item on internal:attr=[placeholder="What needs to be done?"i]
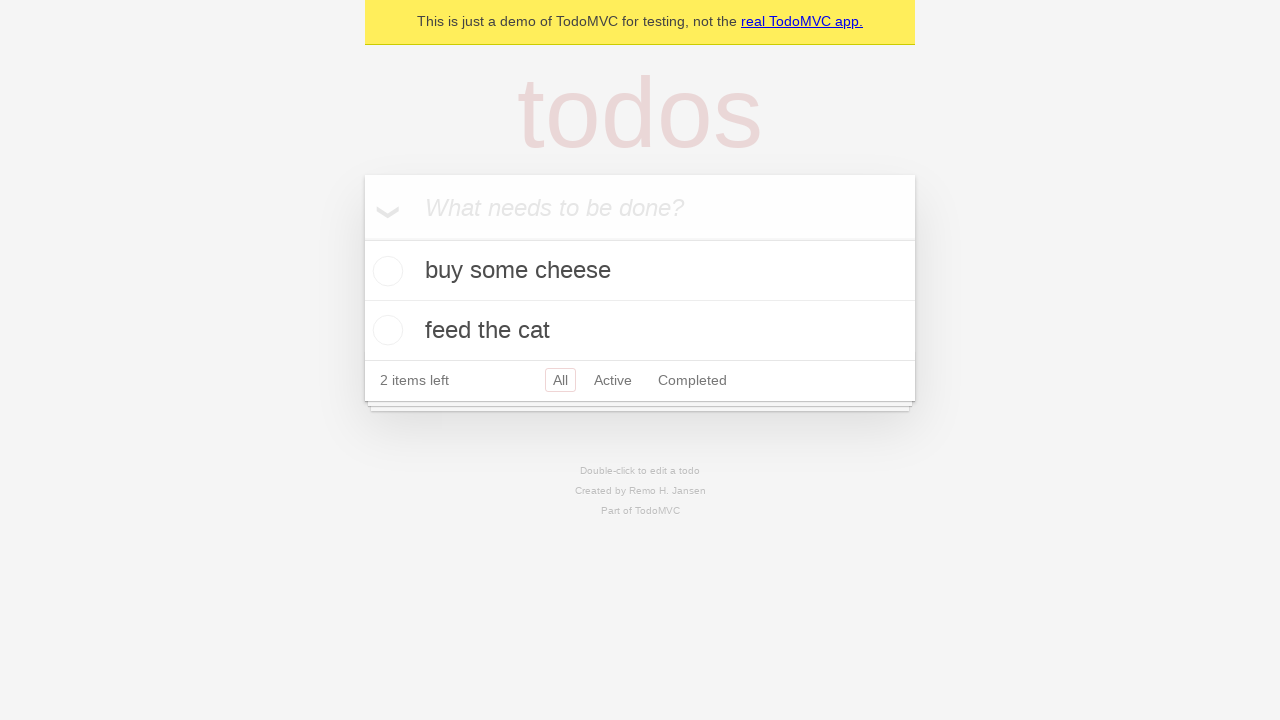

Located first todo item
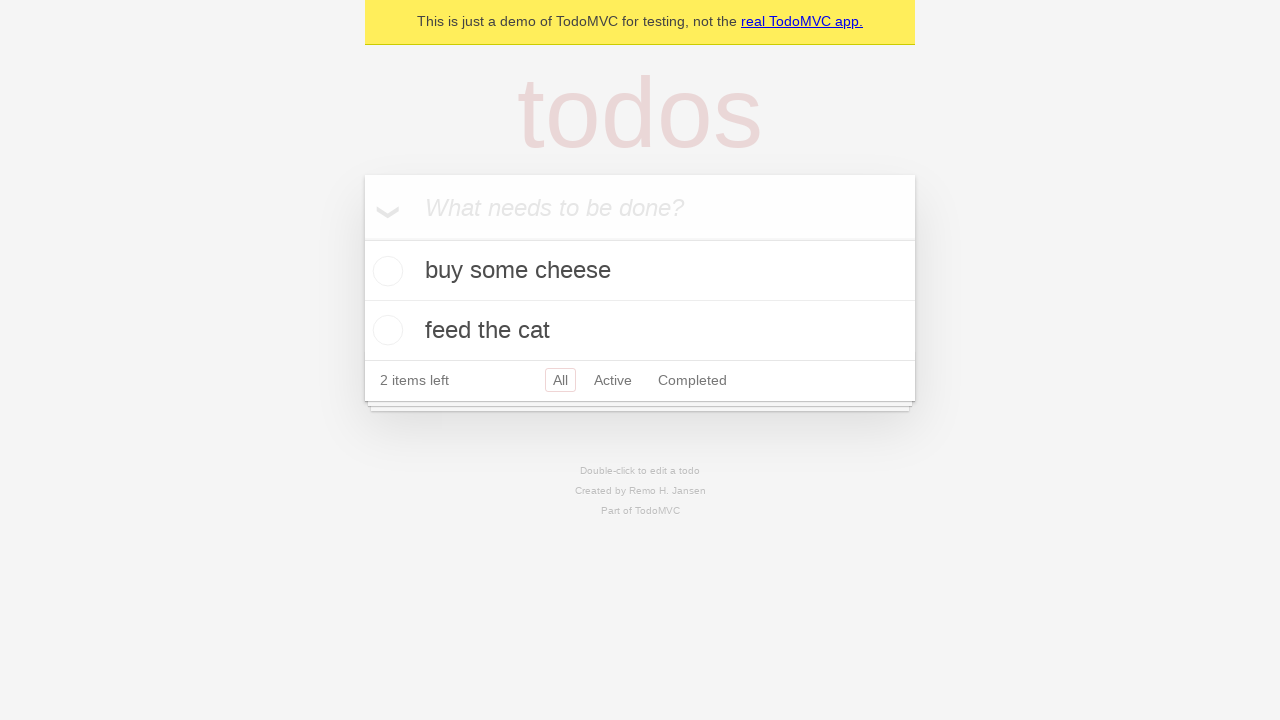

Located checkbox for first todo item
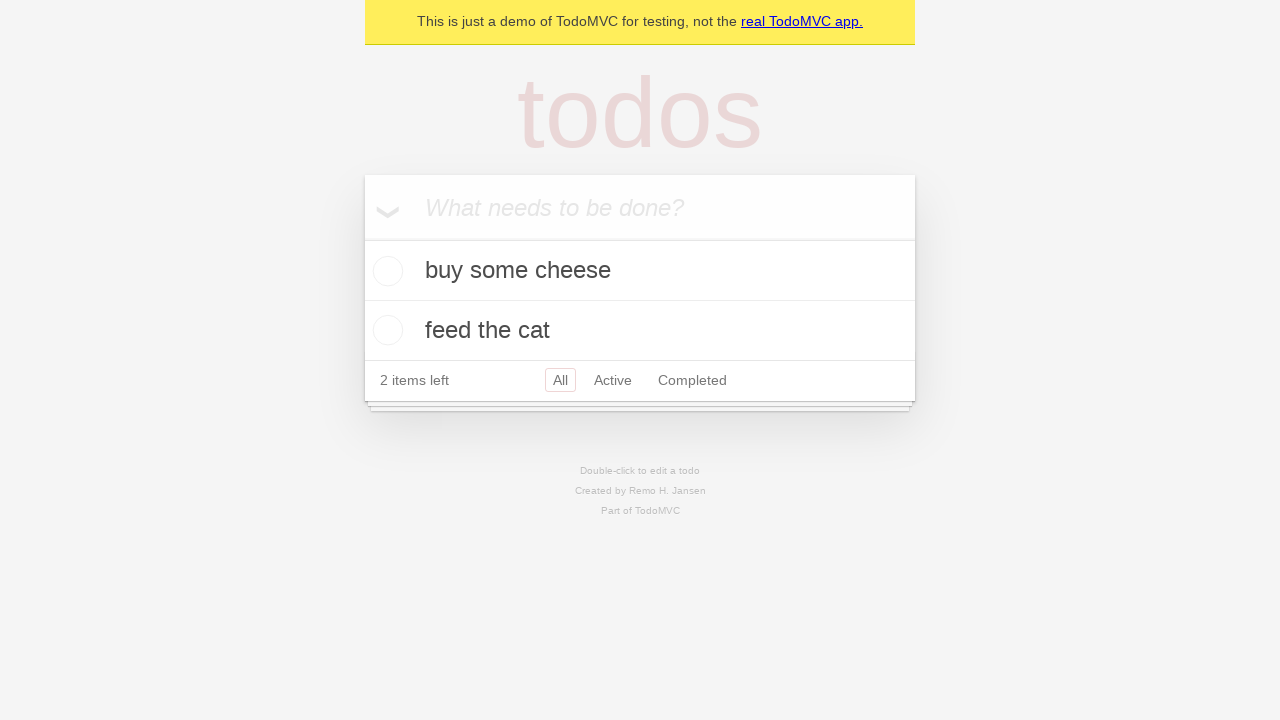

Checked the first todo item to mark it complete at (385, 271) on internal:testid=[data-testid="todo-item"s] >> nth=0 >> internal:role=checkbox
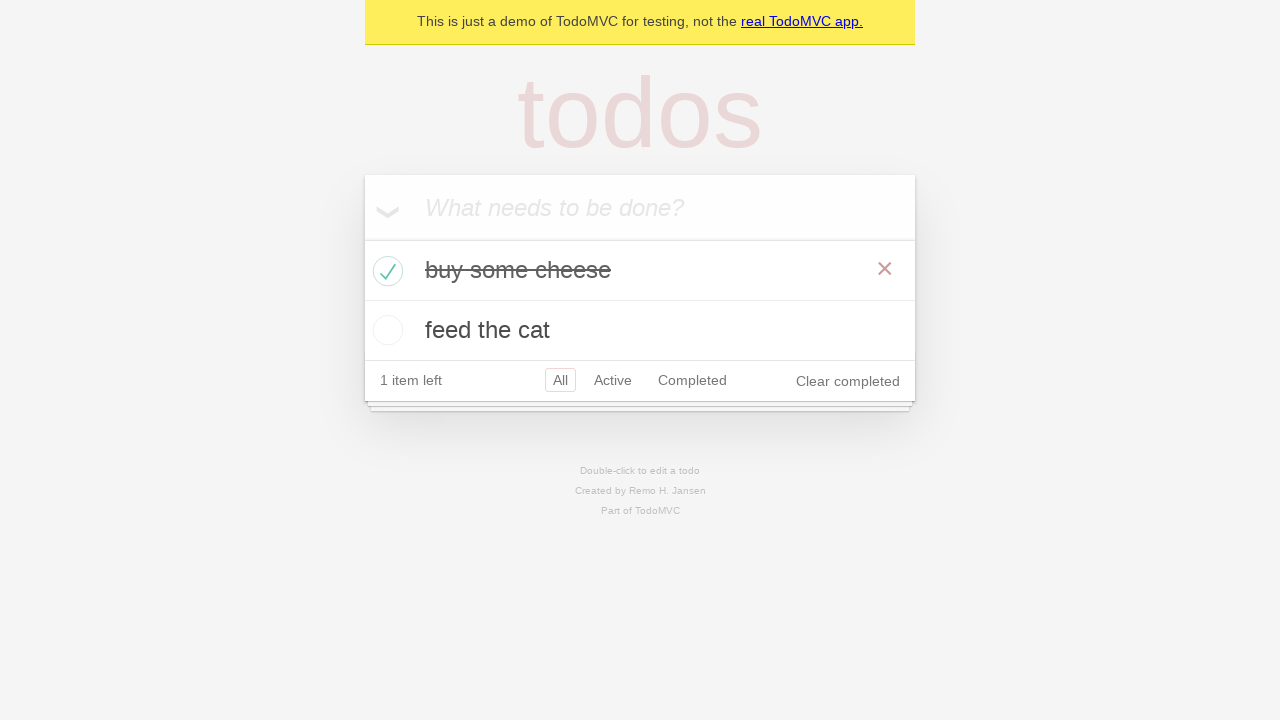

Unchecked the first todo item to mark it incomplete at (385, 271) on internal:testid=[data-testid="todo-item"s] >> nth=0 >> internal:role=checkbox
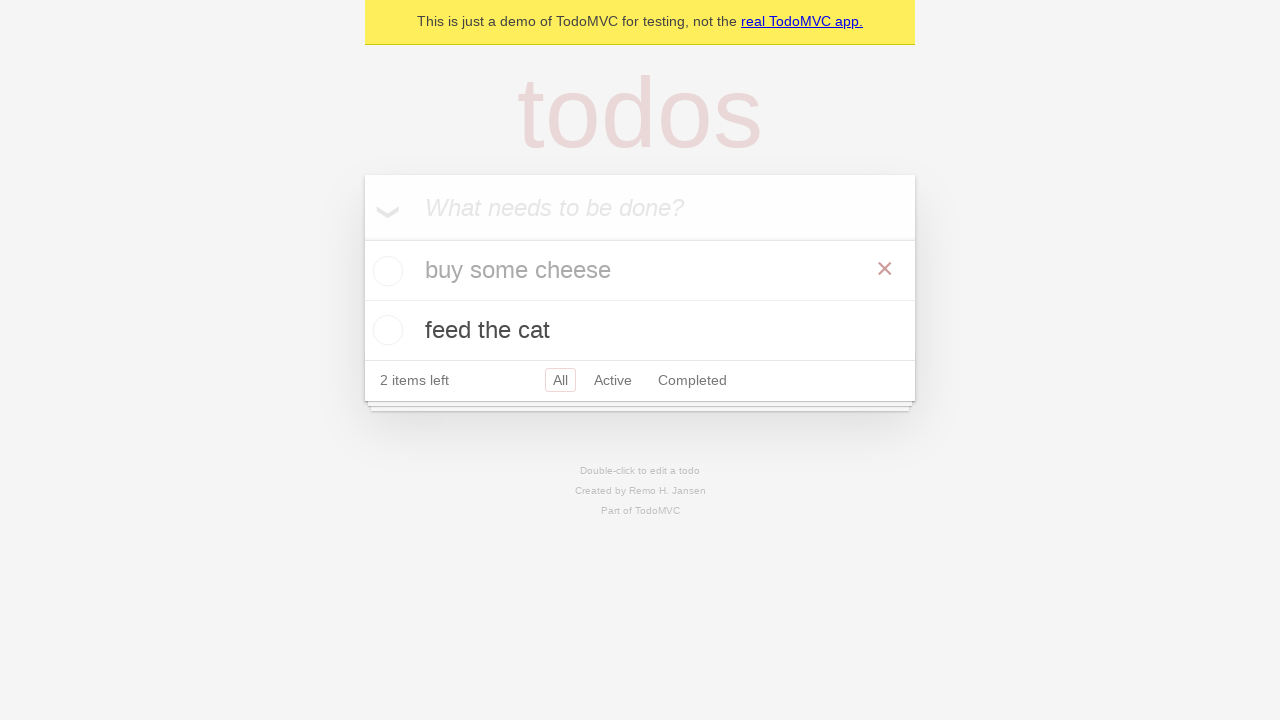

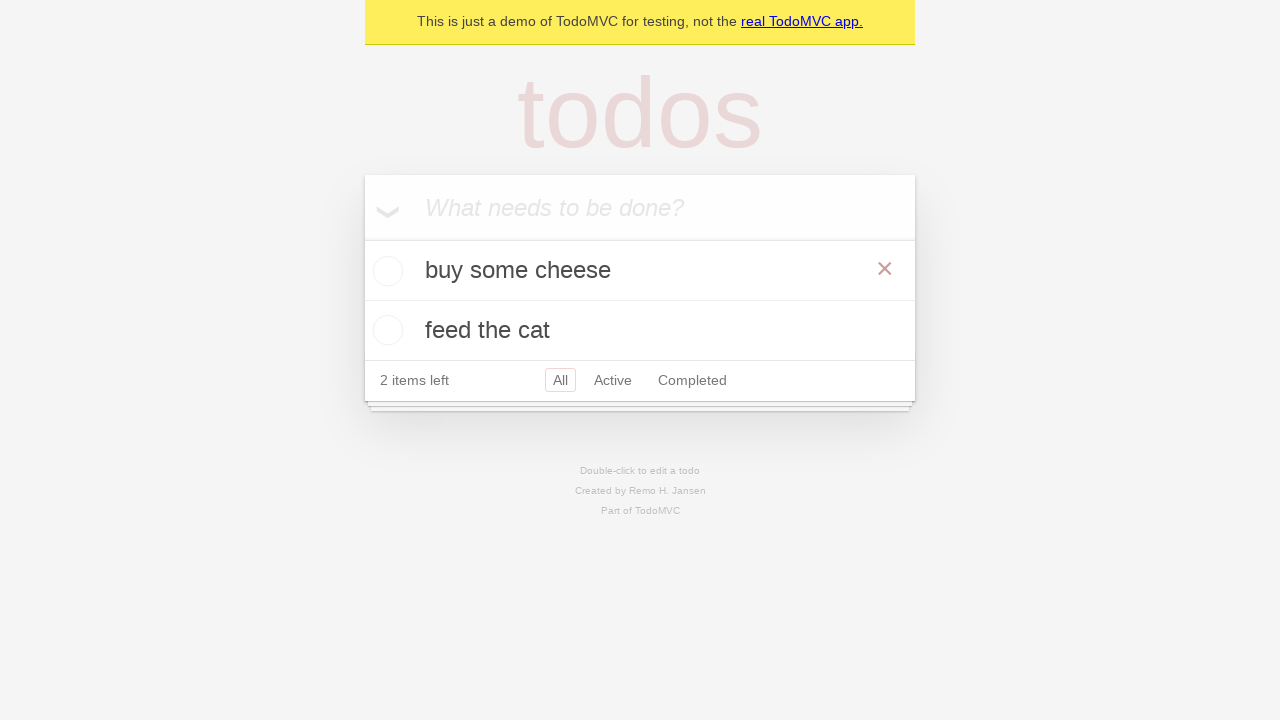